Navigates to a sitemap XML page and clicks on a link to the "best auto dialer app" page to verify navigation works correctly.

Starting URL: https://www.getcalley.com/page-sitemap.xml

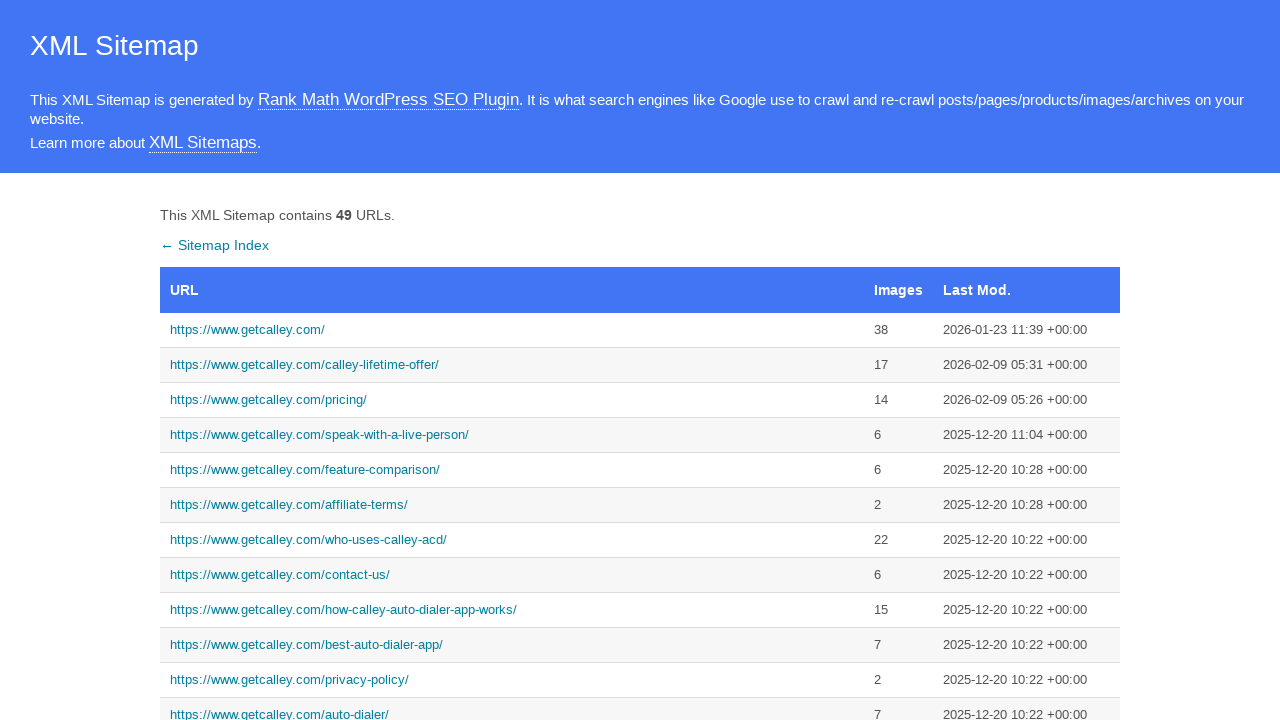

Clicked on the 'best auto dialer app' link in sitemap at (512, 645) on text=https://www.getcalley.com/best-auto-dialer-app/
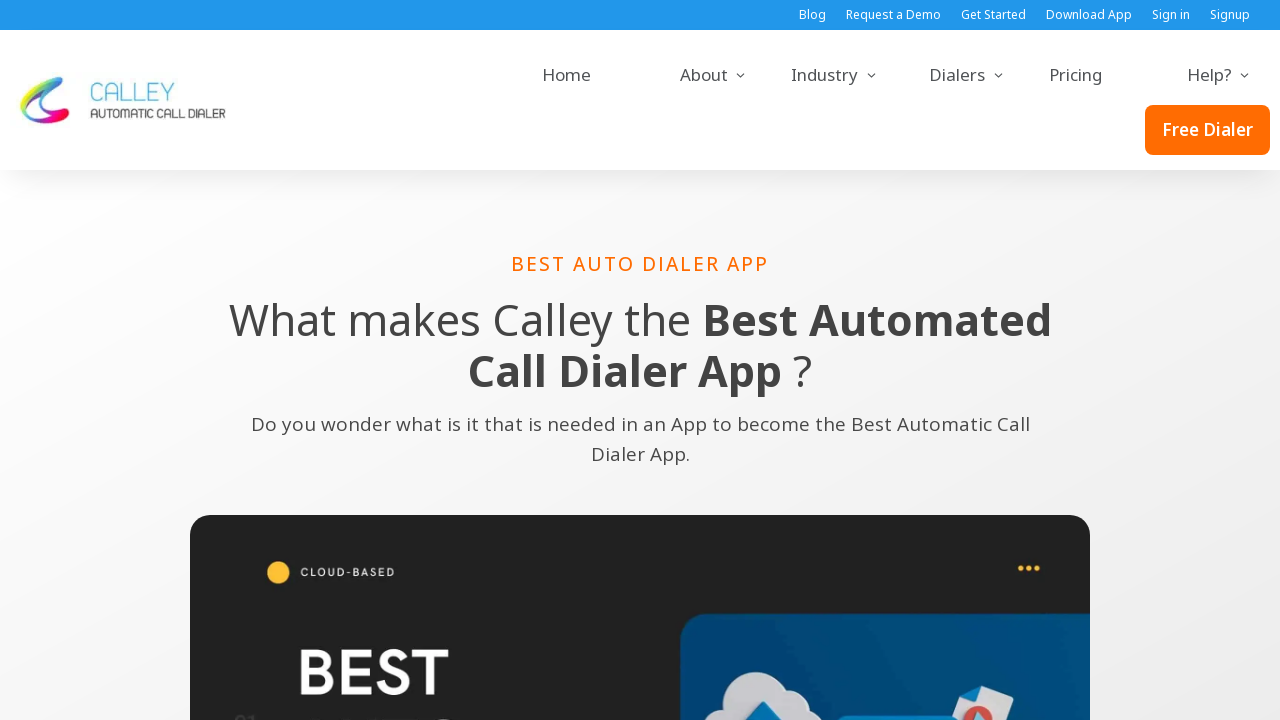

Waited for page to fully load
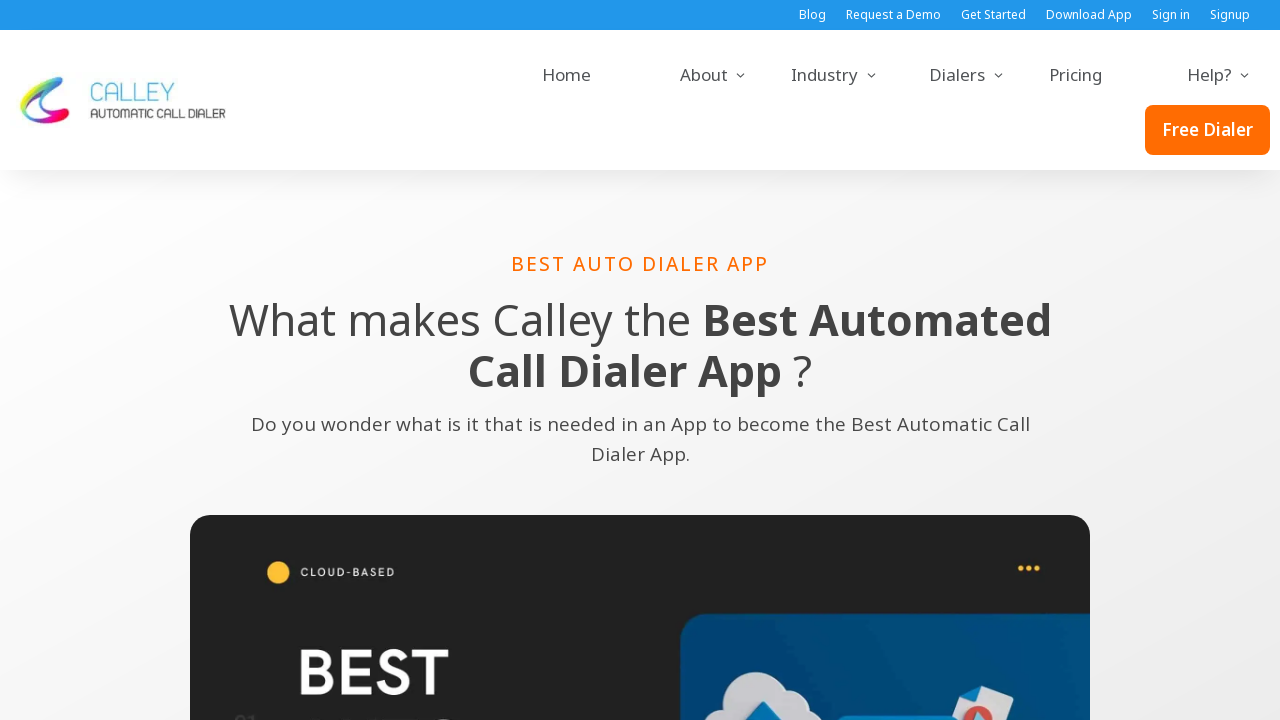

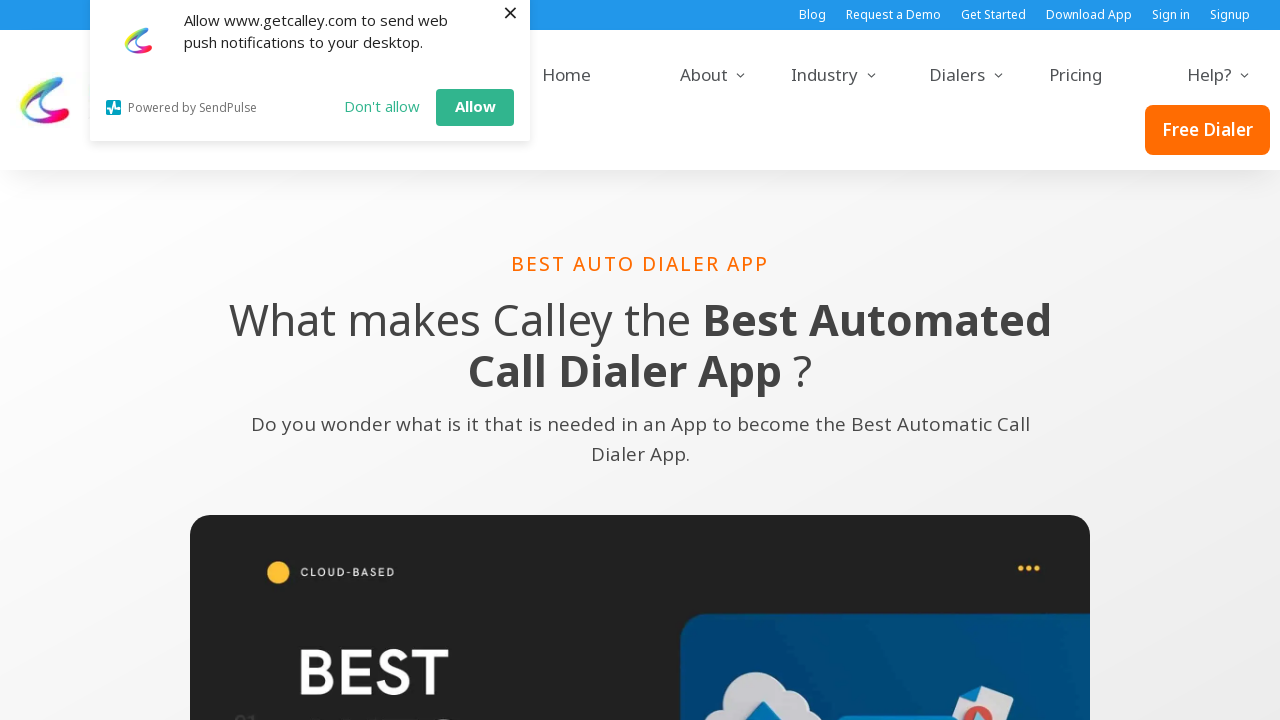